Clicks the "Yes" radio button and verifies that the correct confirmation message is displayed

Starting URL: https://demoqa.com/radio-button

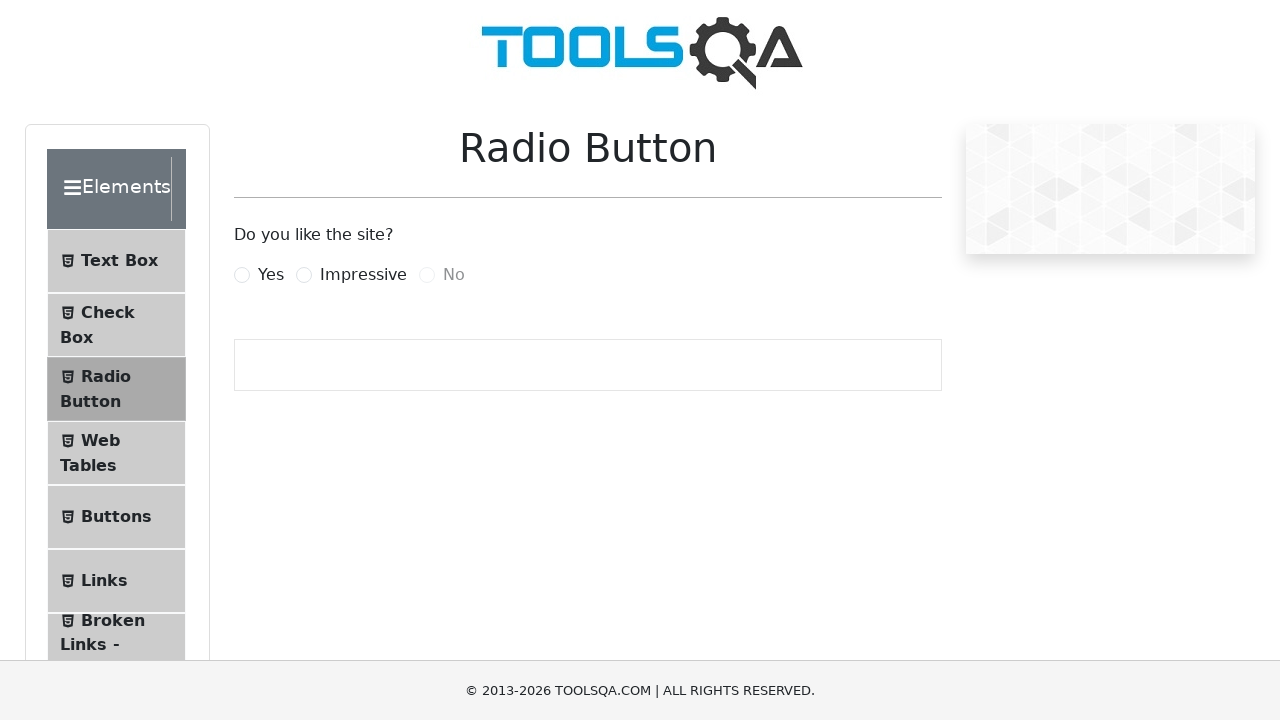

Clicked the 'Yes' radio button at (271, 275) on [for='yesRadio']
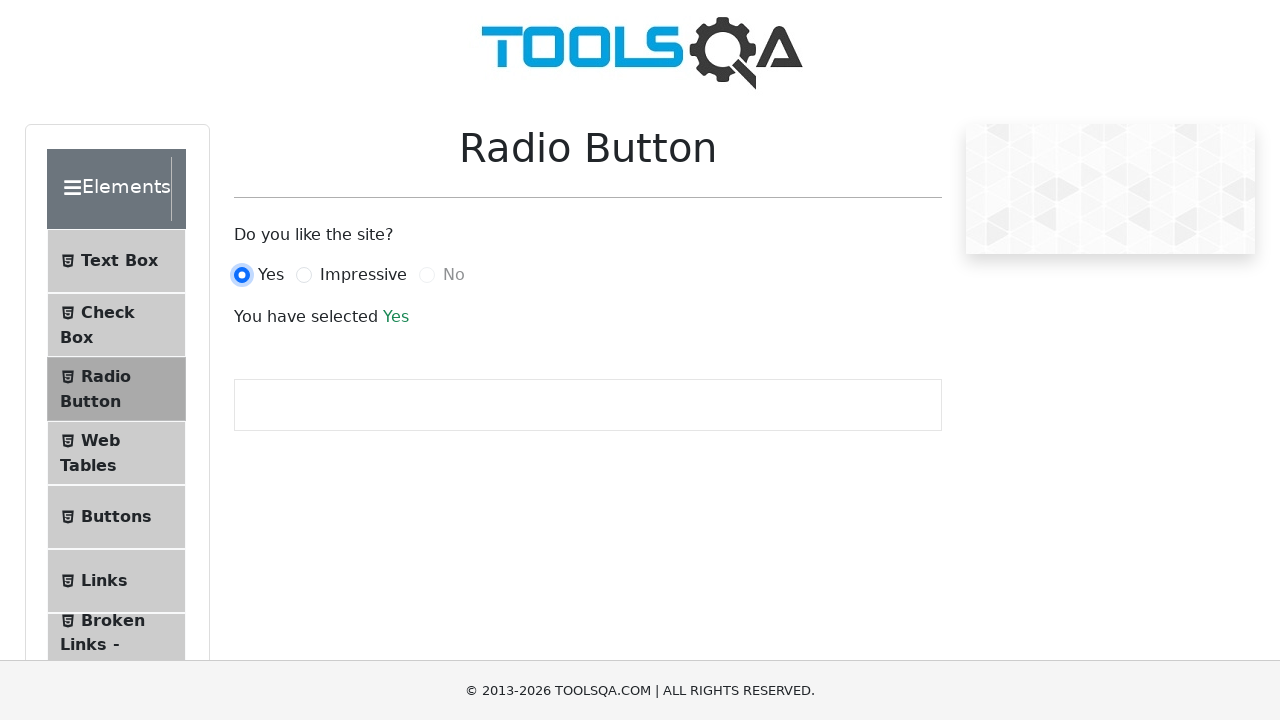

Retrieved confirmation message text
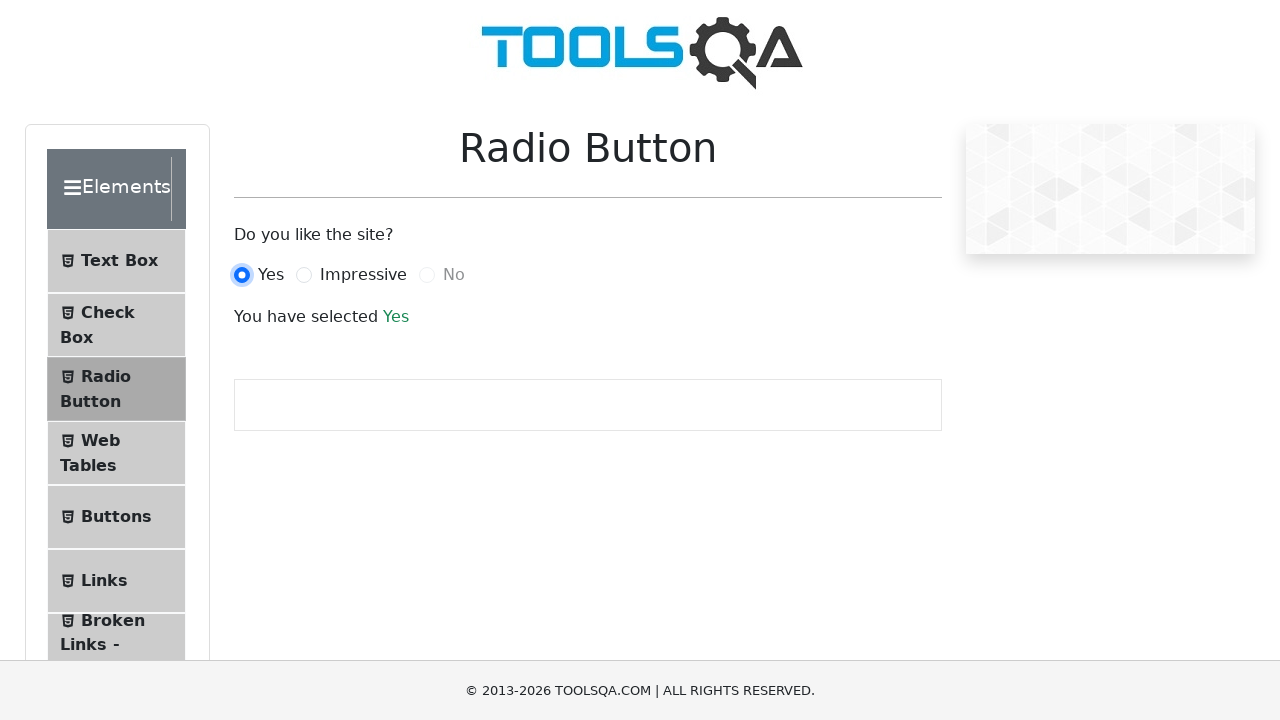

Verified that confirmation message displays 'You have selected Yes'
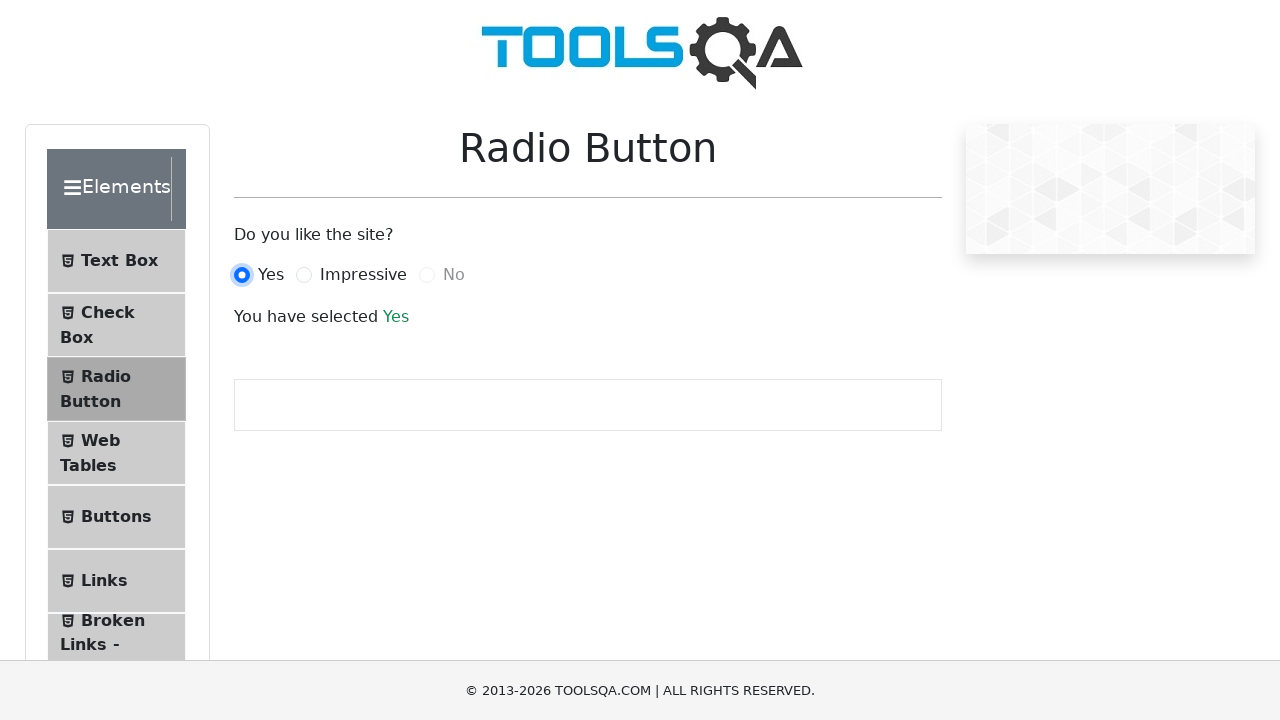

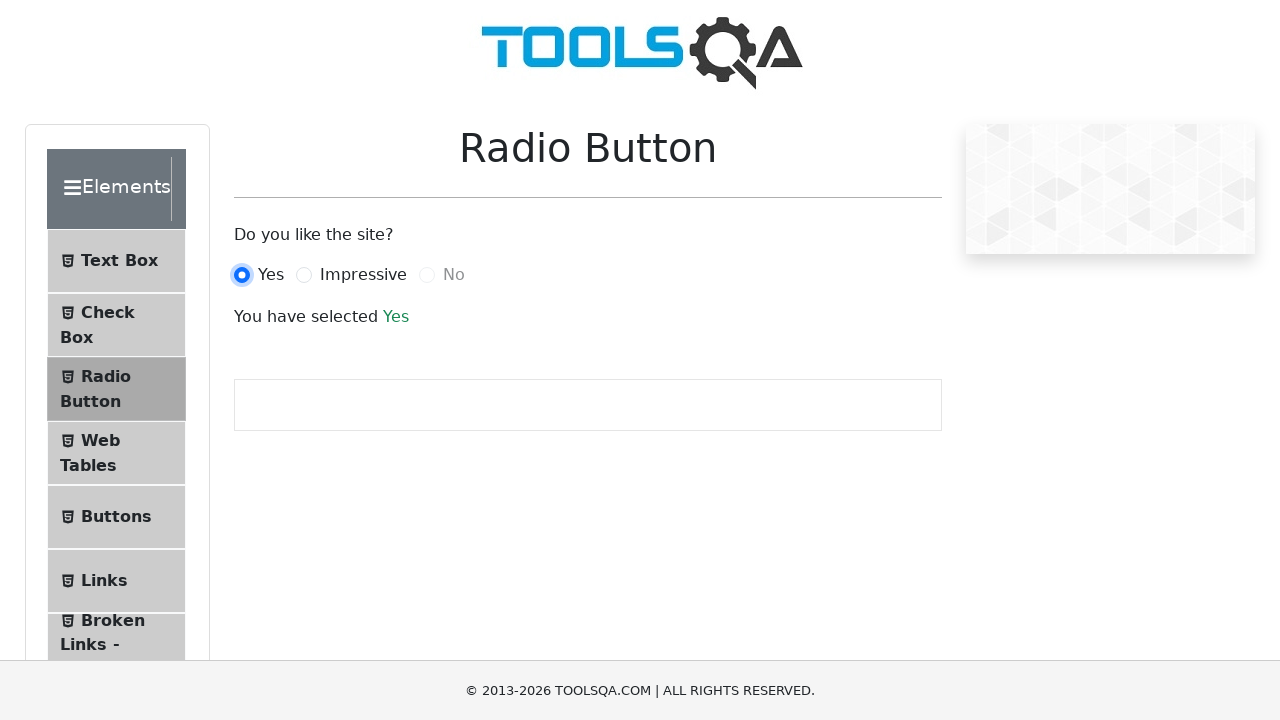